Tests that the AJIO e-commerce website loads successfully by navigating to the homepage and waiting for the page to load.

Starting URL: https://www.ajio.com/

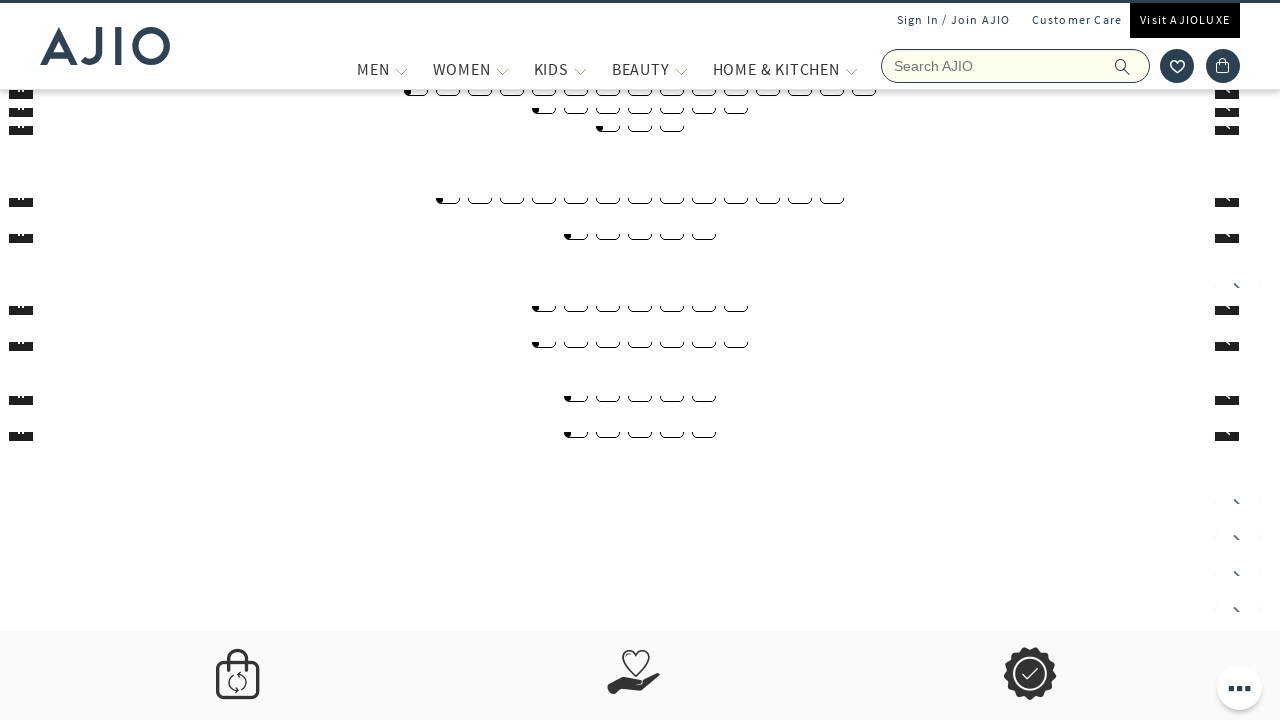

Waited for page to reach 'load' state on AJIO homepage
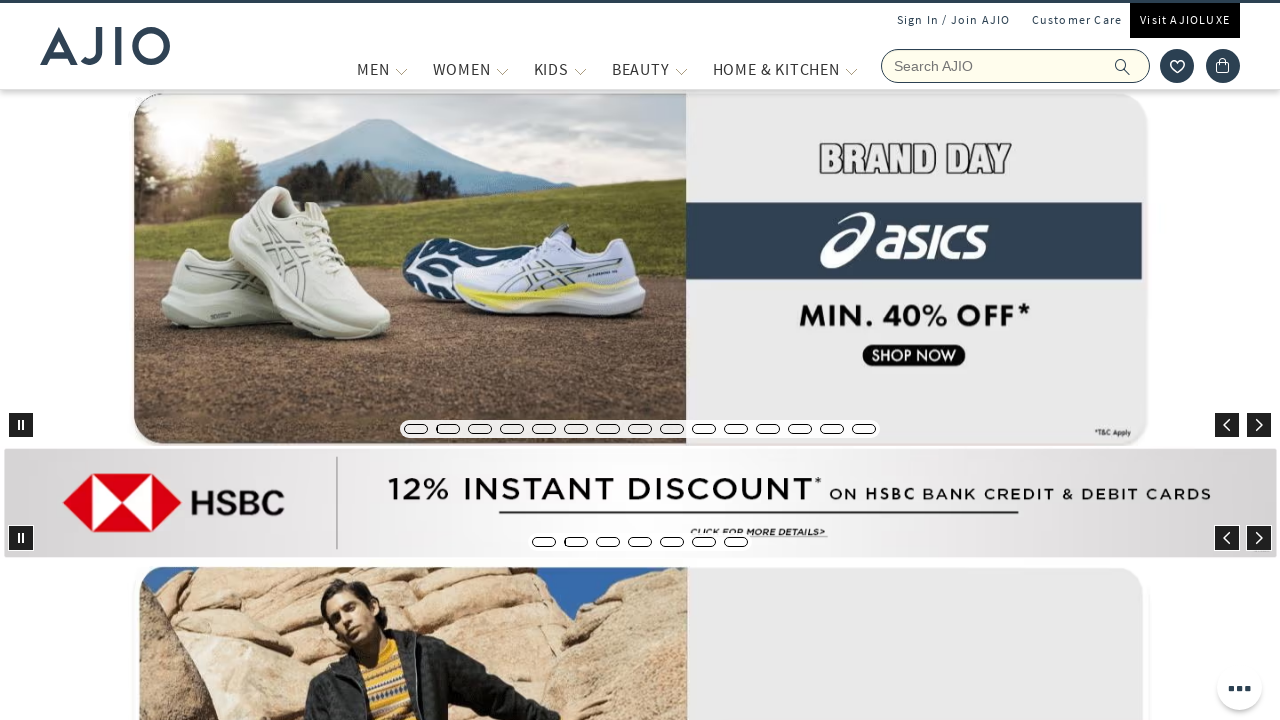

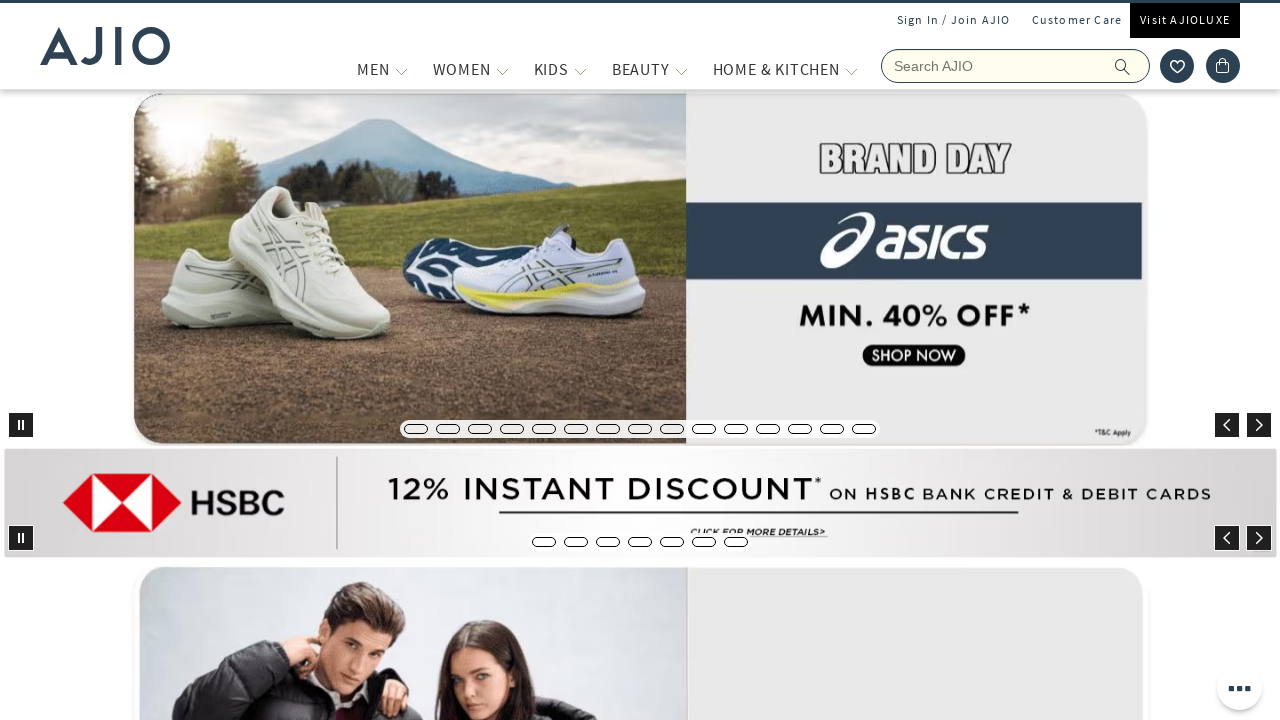